Tests opting out of A/B tests by adding an Optimizely opt-out cookie after loading the page, then refreshing to verify the opt-out takes effect.

Starting URL: http://the-internet.herokuapp.com/abtest

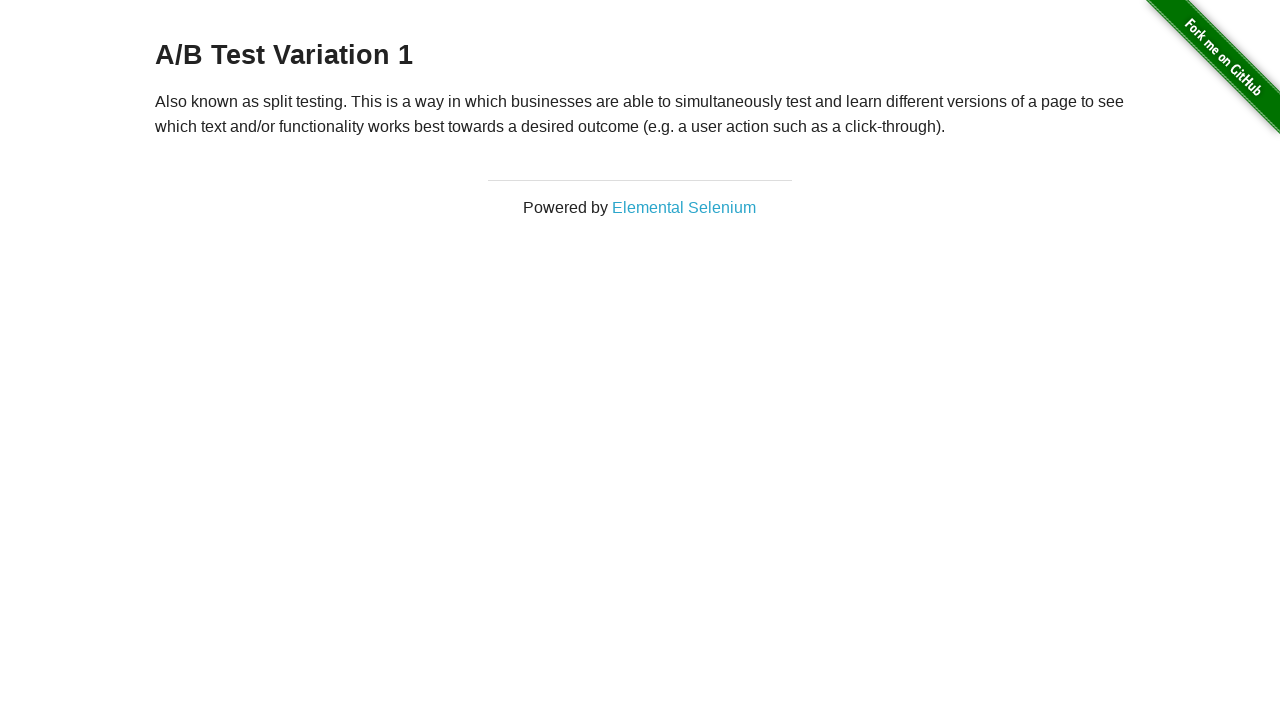

Waited for and located A/B test heading element
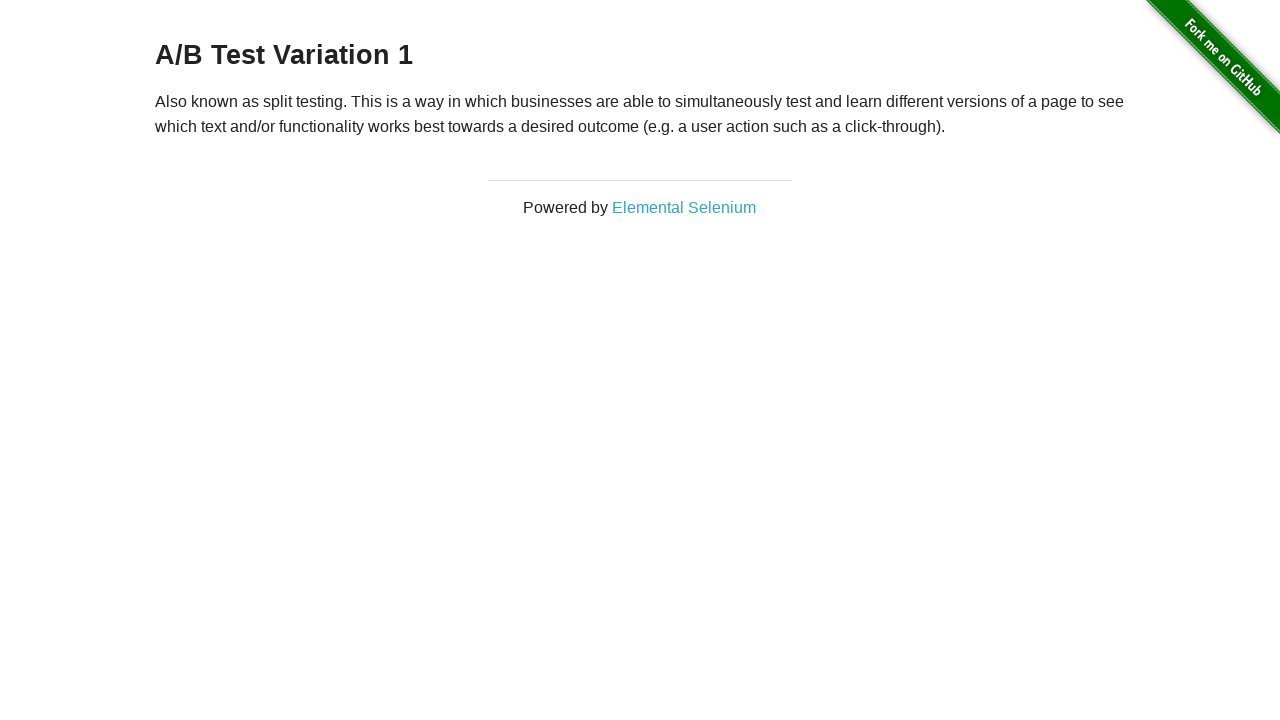

Added Optimizely opt-out cookie to browser context
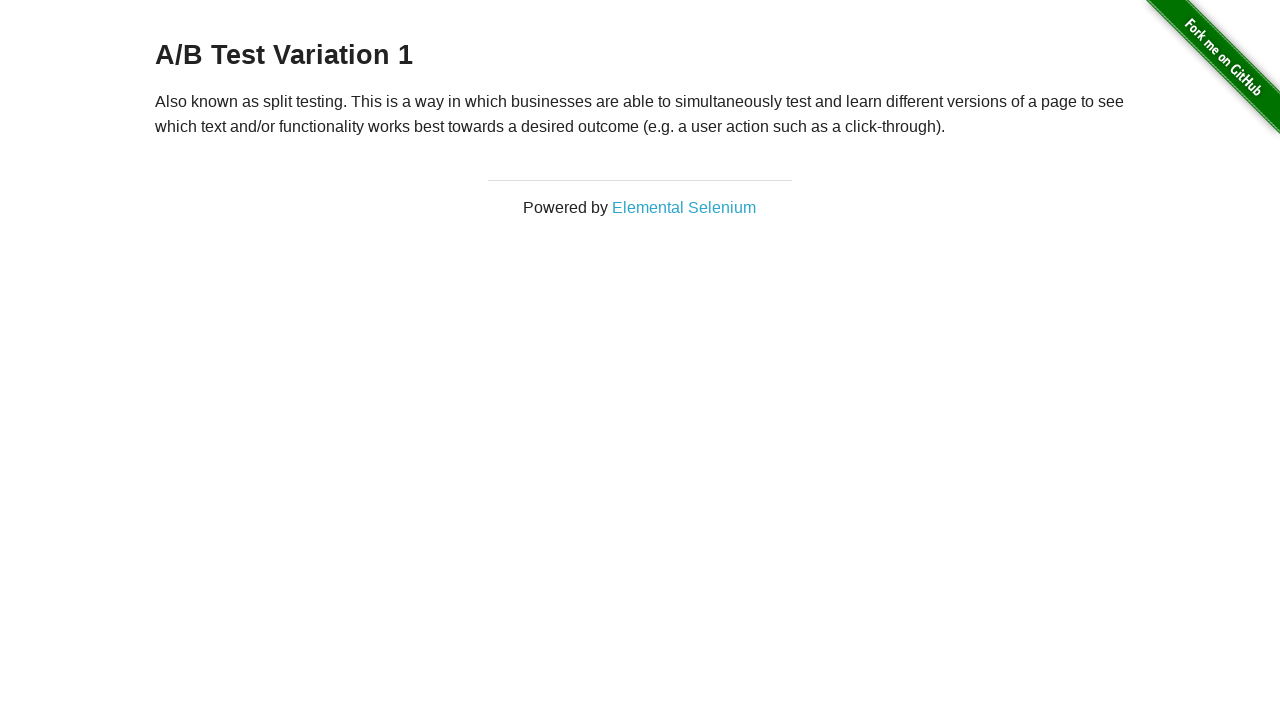

Reloaded page after adding opt-out cookie
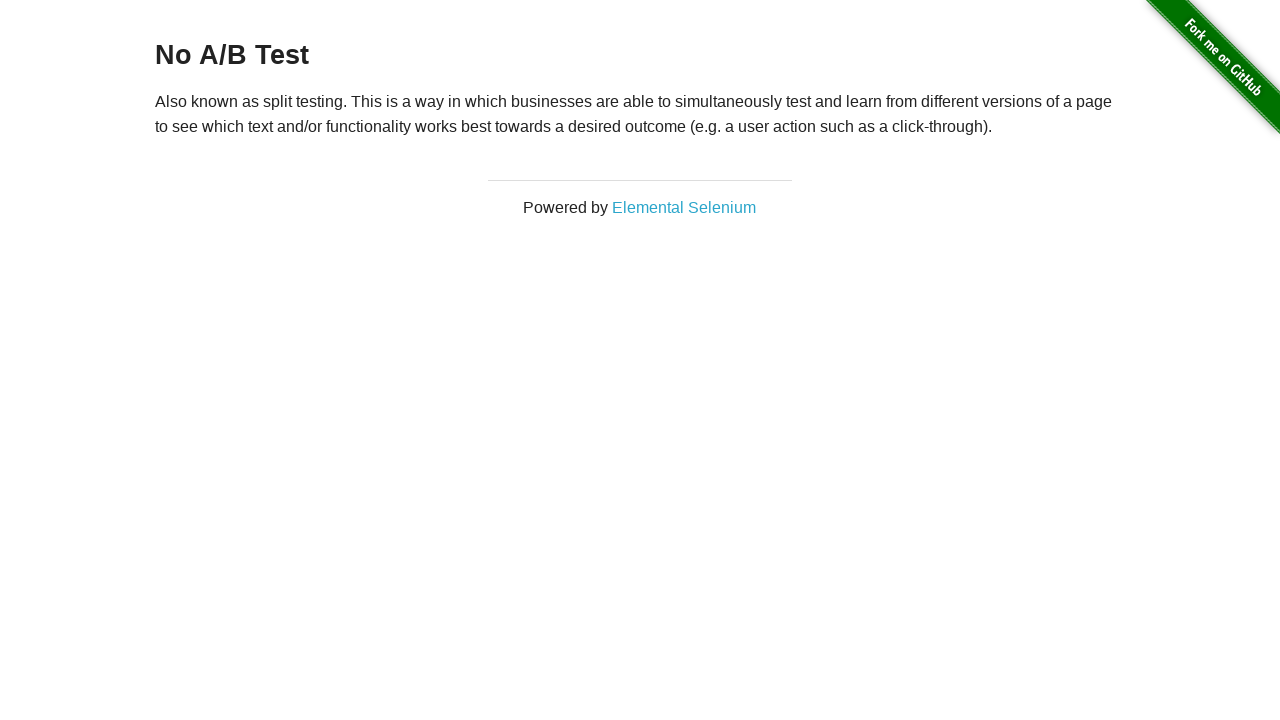

Verified opt-out took effect by confirming heading element is present
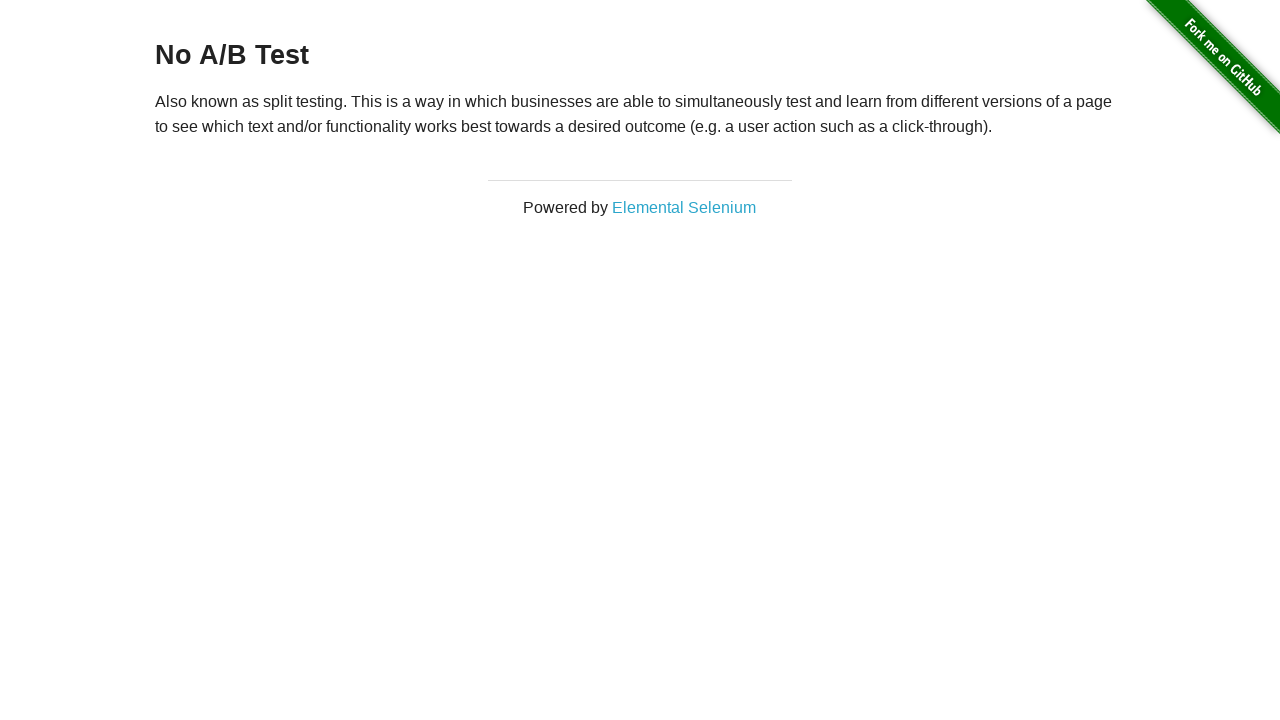

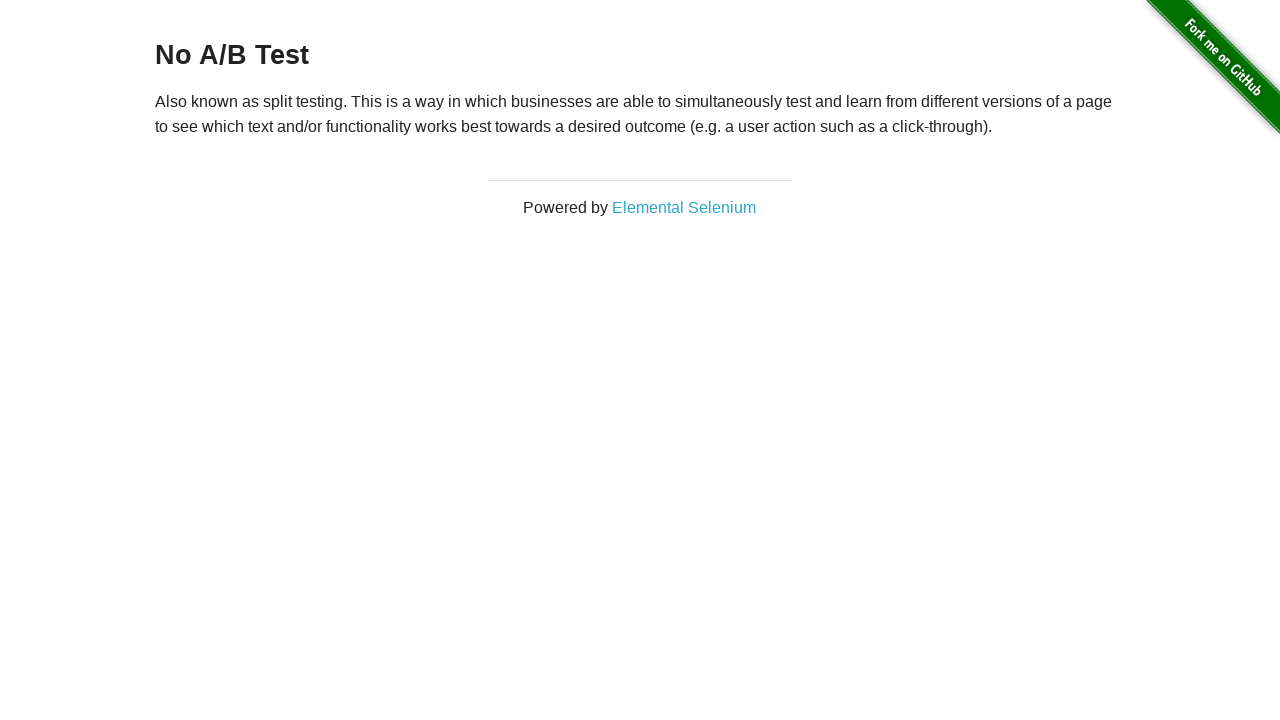